Tests the VISL Portuguese parsing tool by entering text, selecting vertical visualization from a dropdown, and clicking the export button to generate a parsed structure.

Starting URL: https://visl.sdu.dk/visl/pt/parsing/automatic/trees.php

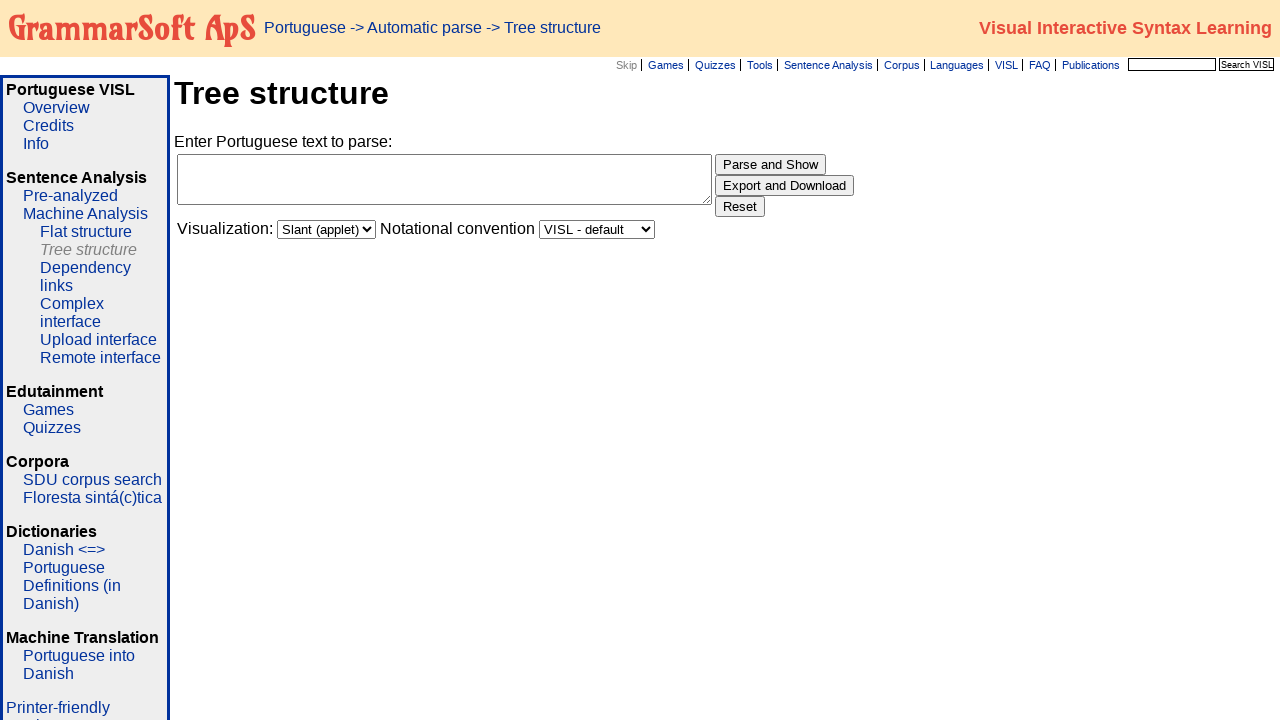

Filled text area with Portuguese text to parse: 'O texto que eu preciso parsear' on textarea[name='text']
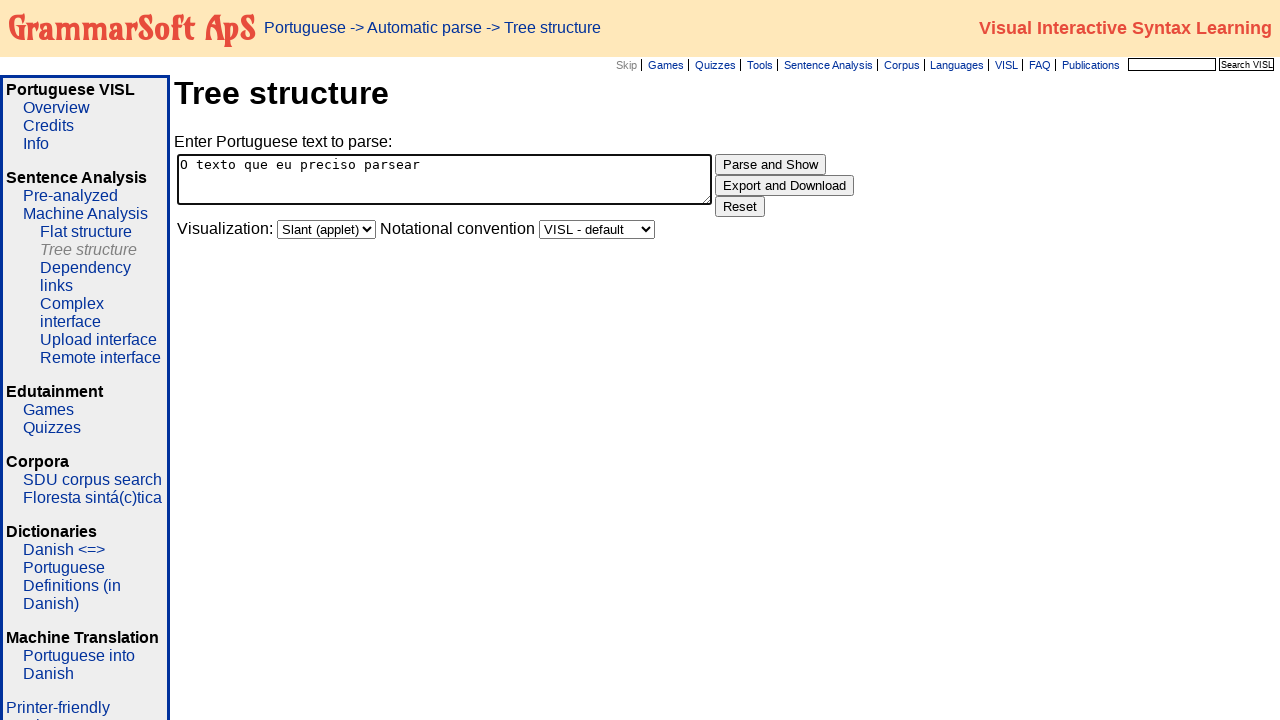

Selected 'Vertical' visualization option from dropdown on select[name='visual']
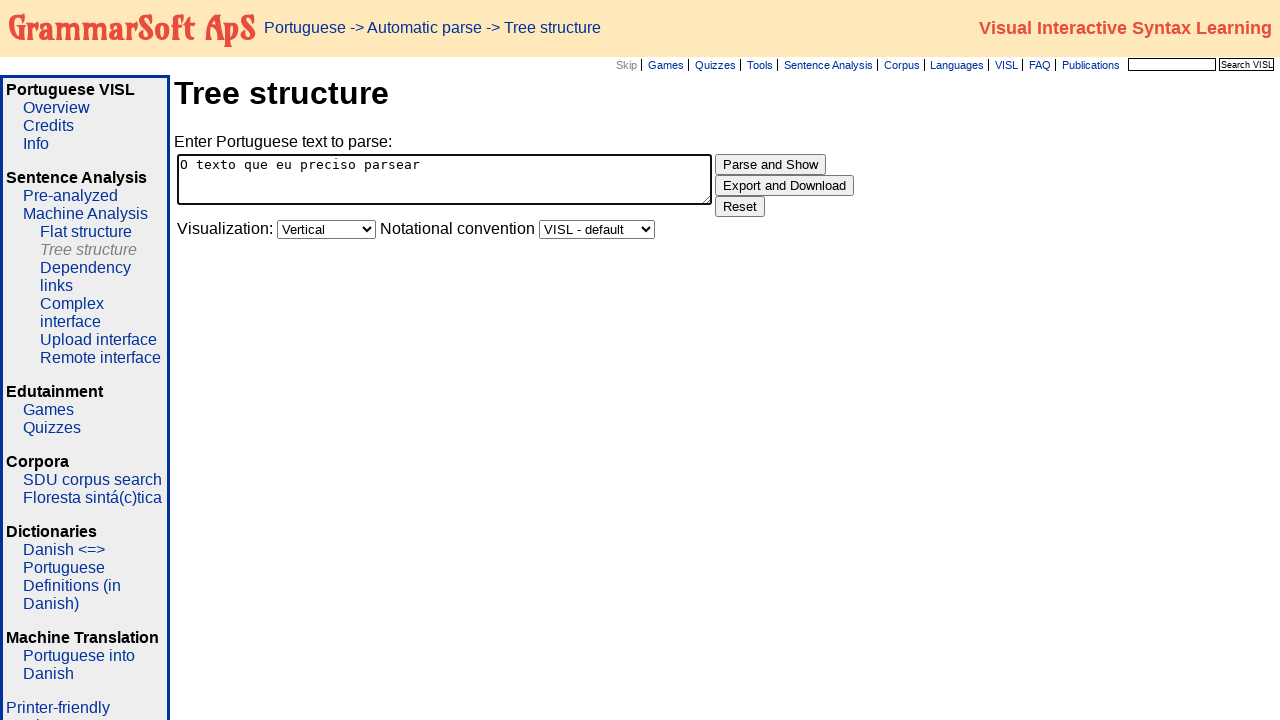

Clicked export button to generate parsed structure at (784, 186) on input[name='export']
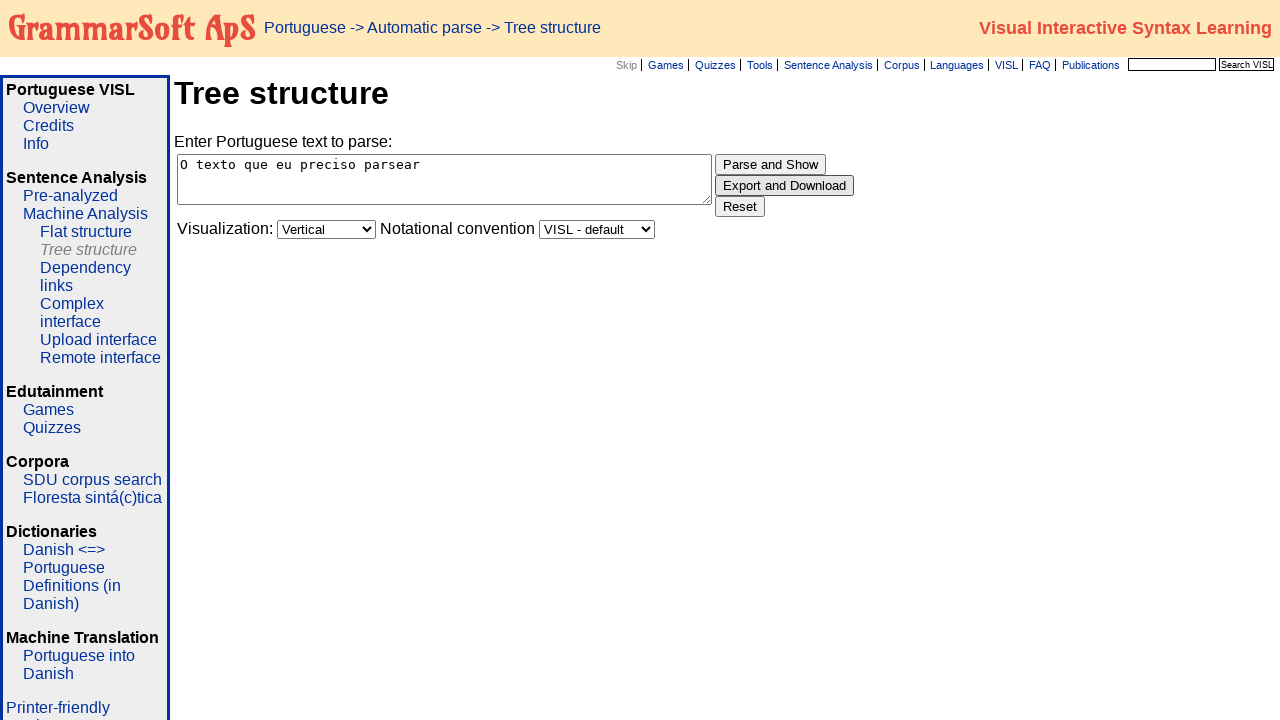

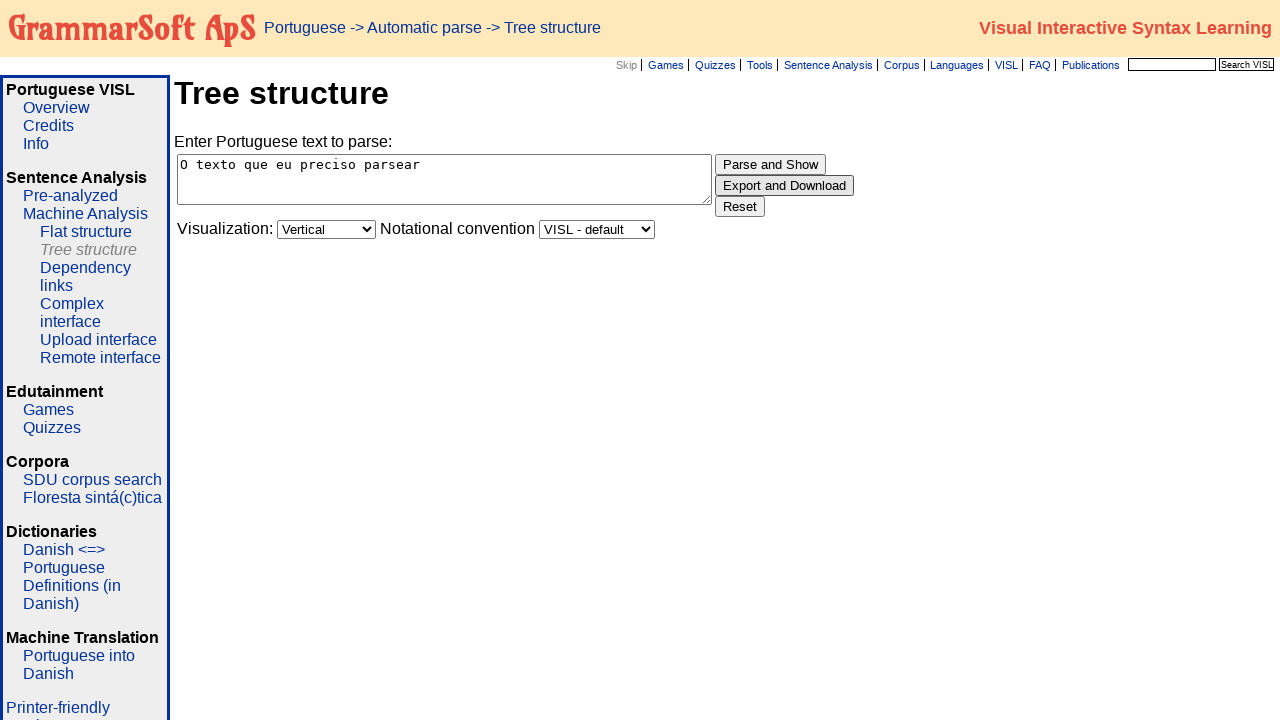